Tests browser window and tab handling by clicking buttons to open new tabs/windows, switching to them to verify content, then closing them and returning to the parent window.

Starting URL: https://demoqa.com/browser-windows

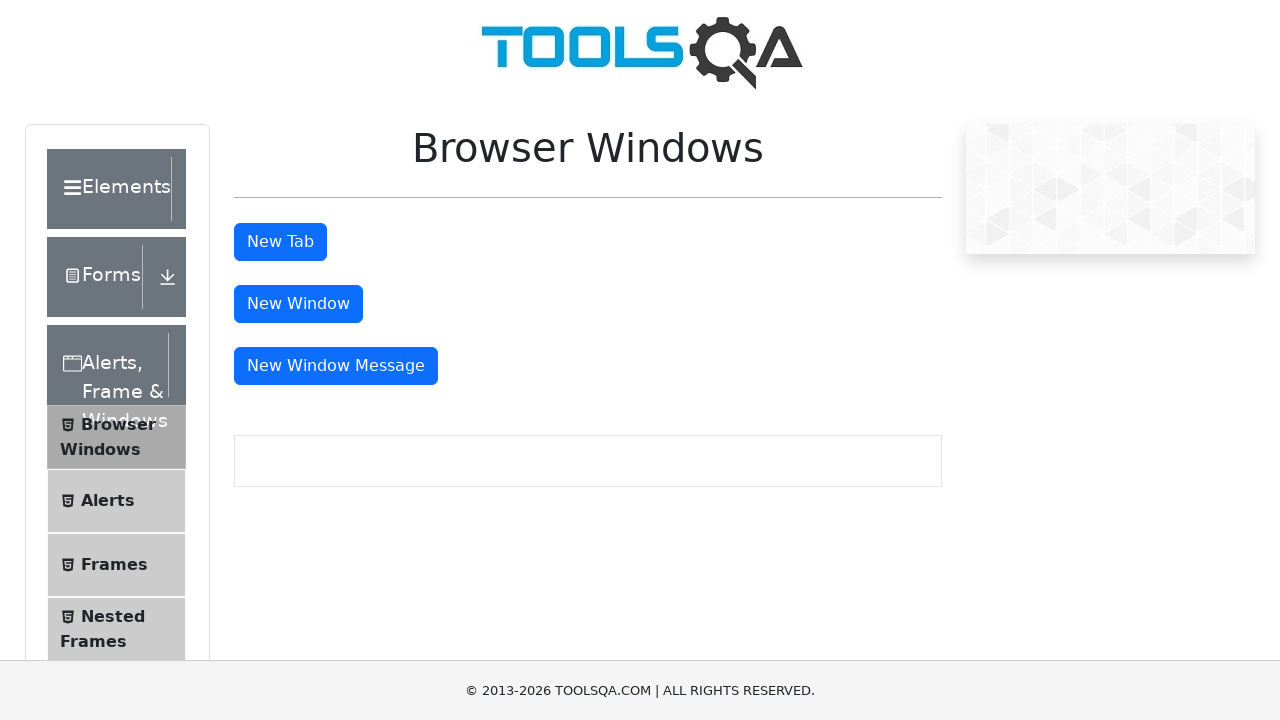

Clicked tab button to open new tab at (280, 242) on #tabButton
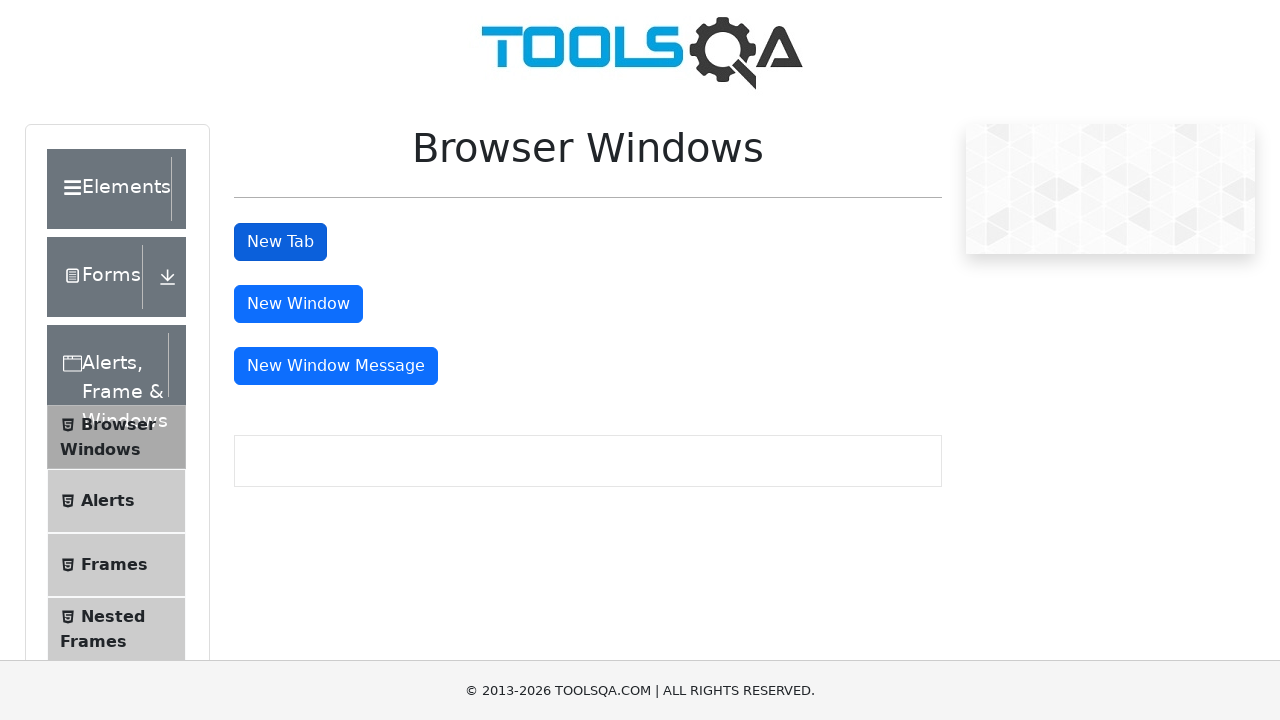

Clicked tab button and waited for new tab to open at (280, 242) on #tabButton
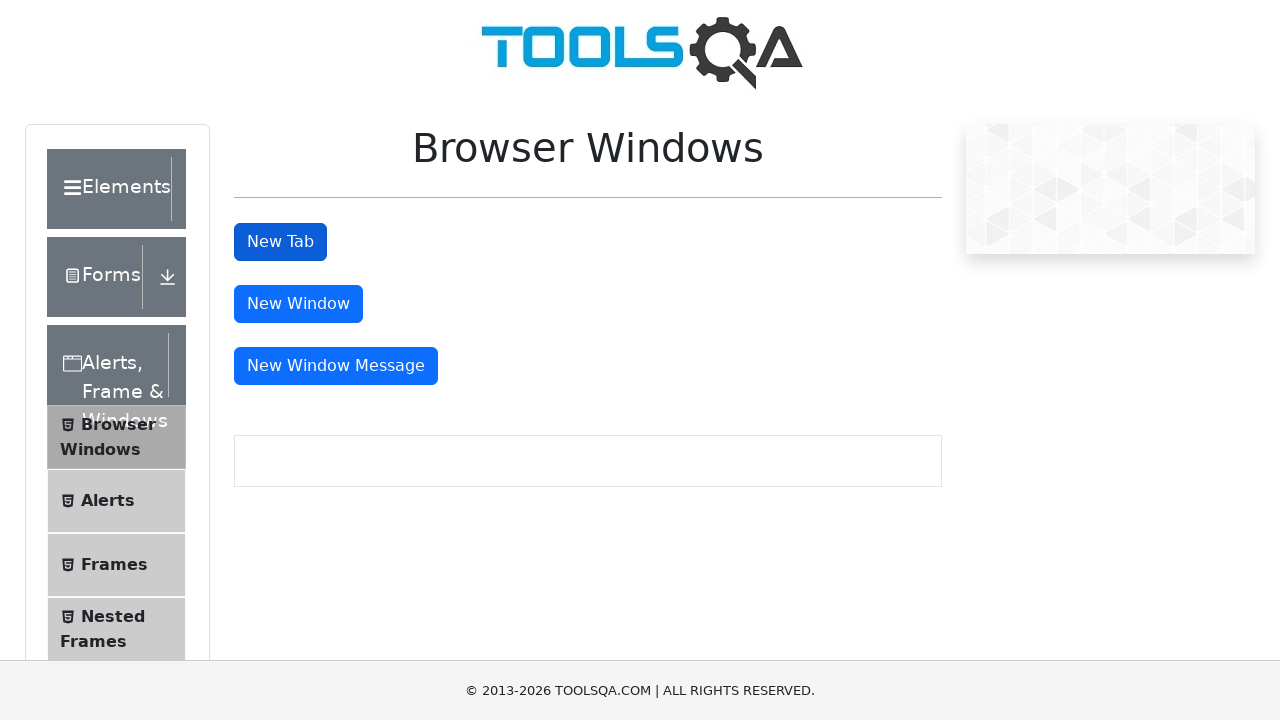

New tab loaded and ready
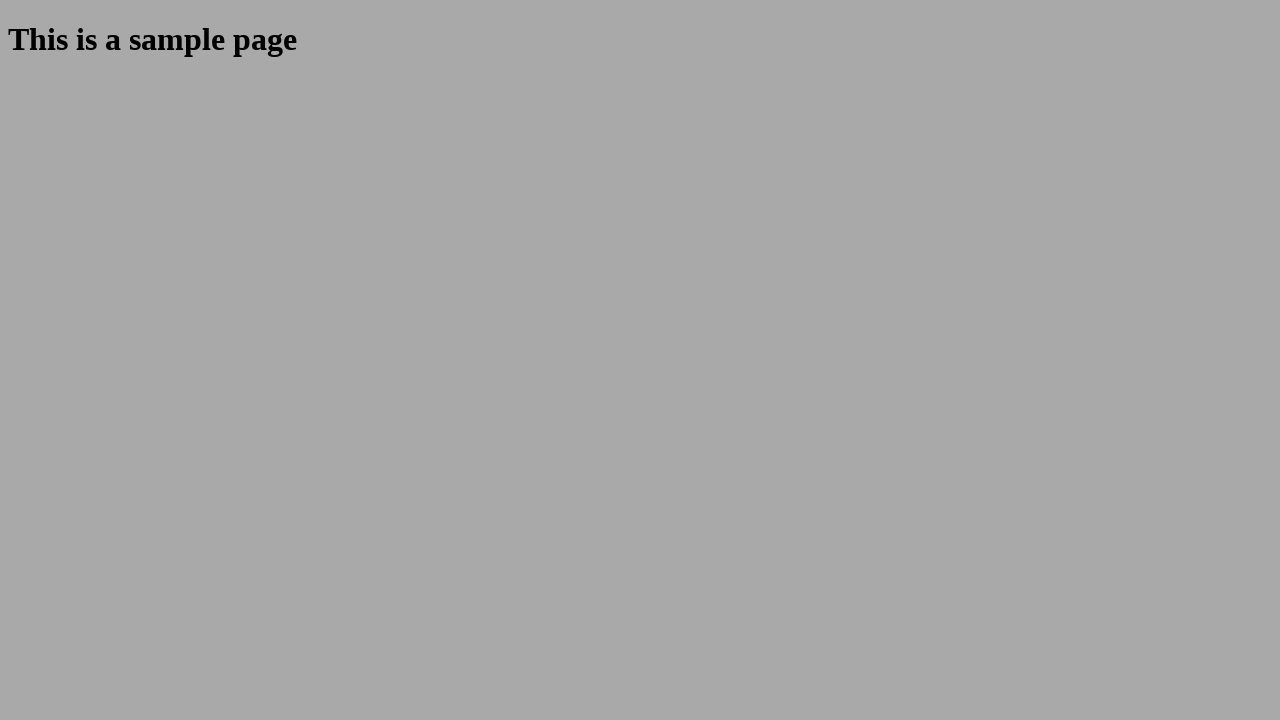

Sample heading element found in new tab
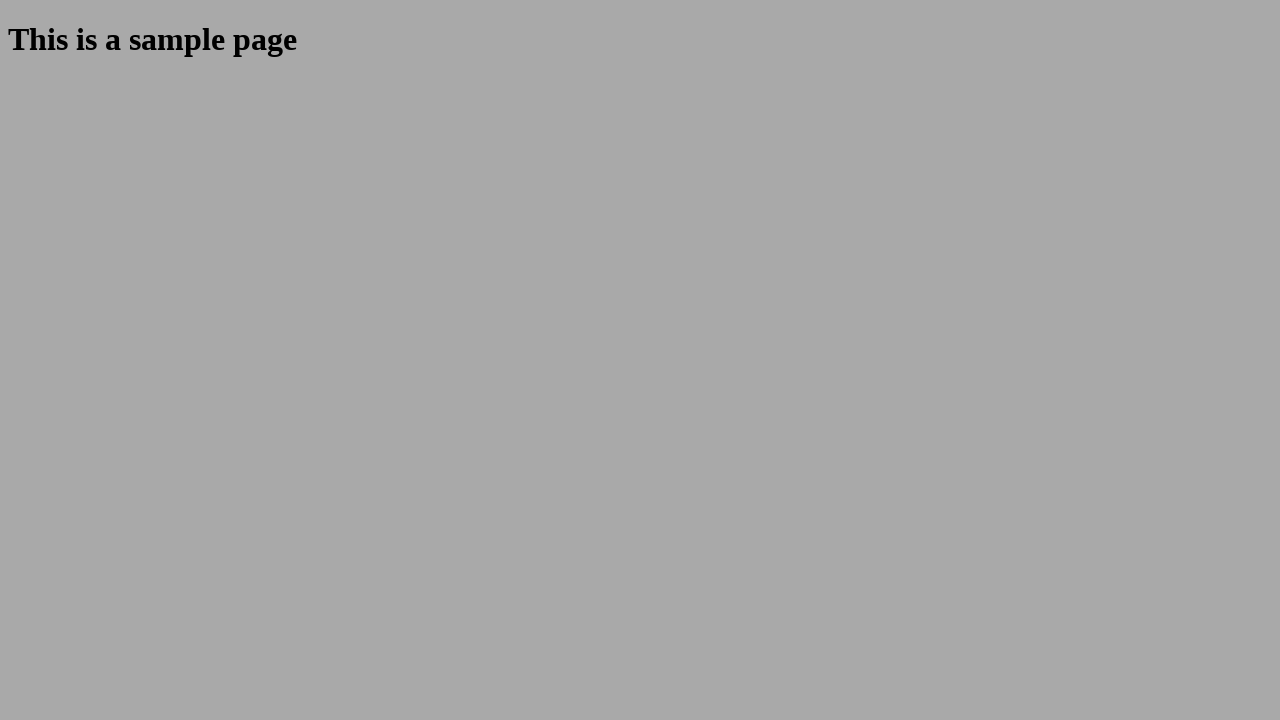

Verified new tab content shows 'This is a sample page'
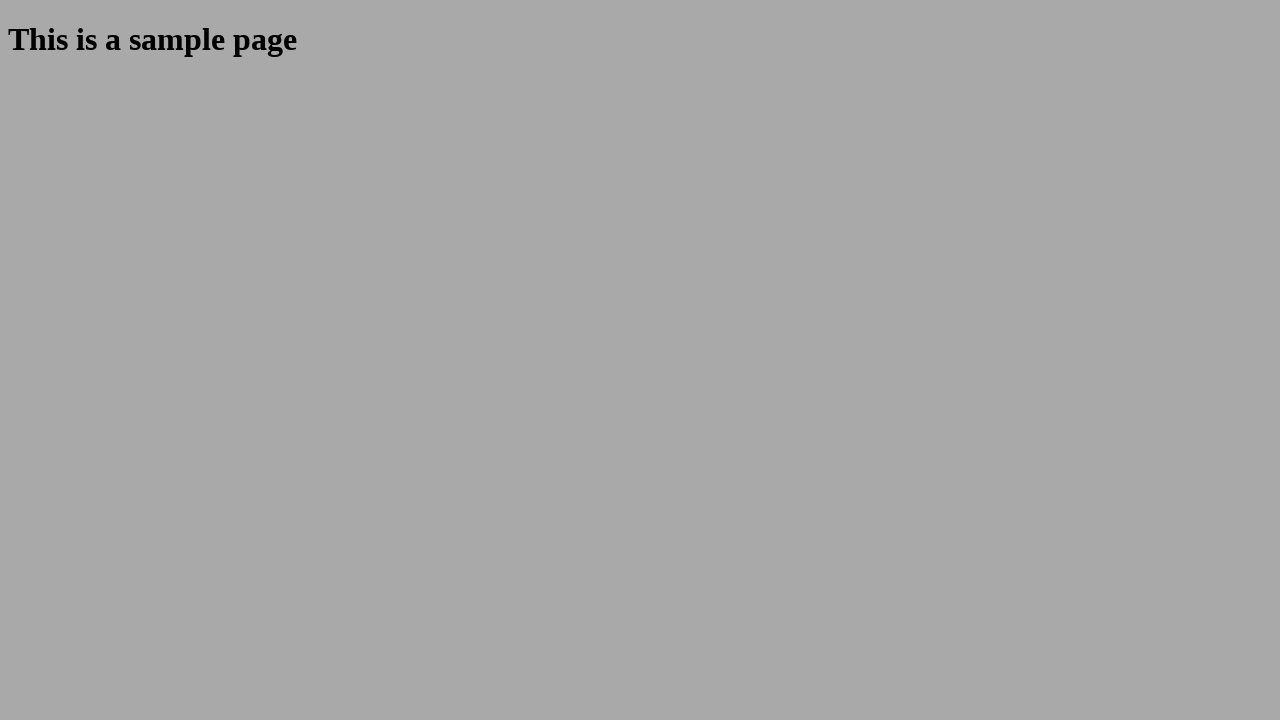

Closed the new tab
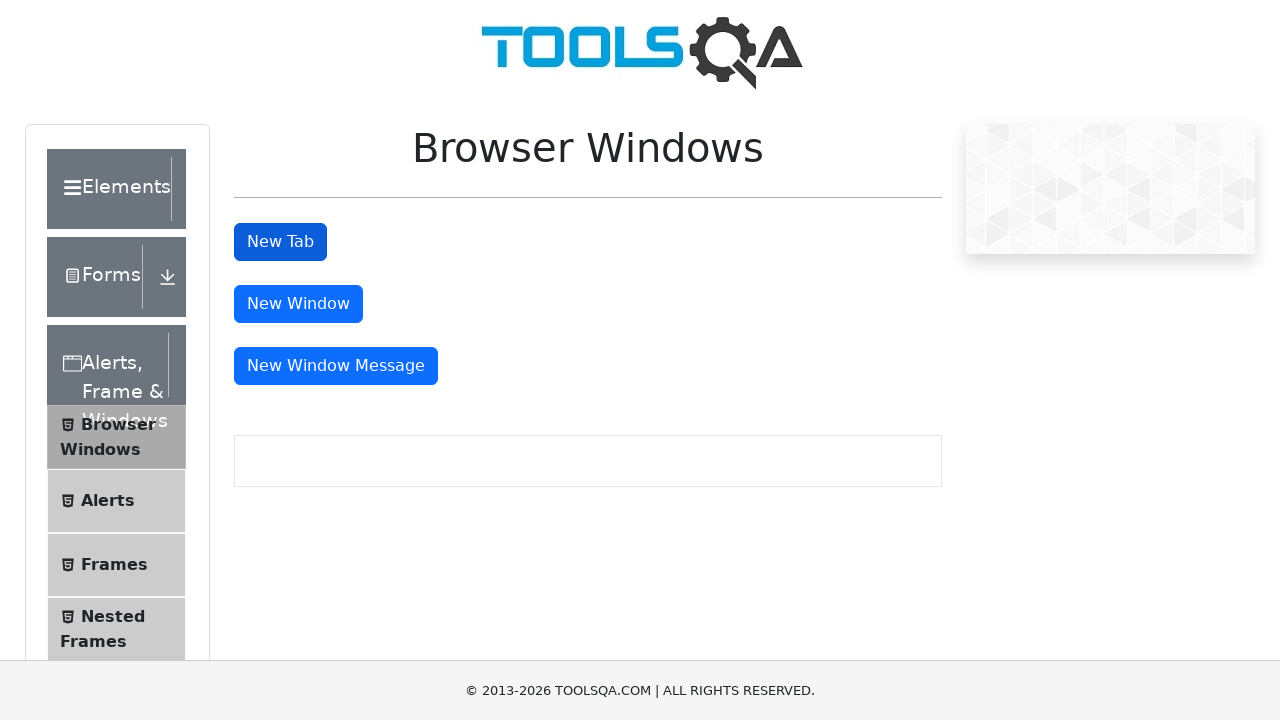

Clicked window button and waited for new window to open at (298, 304) on #windowButton
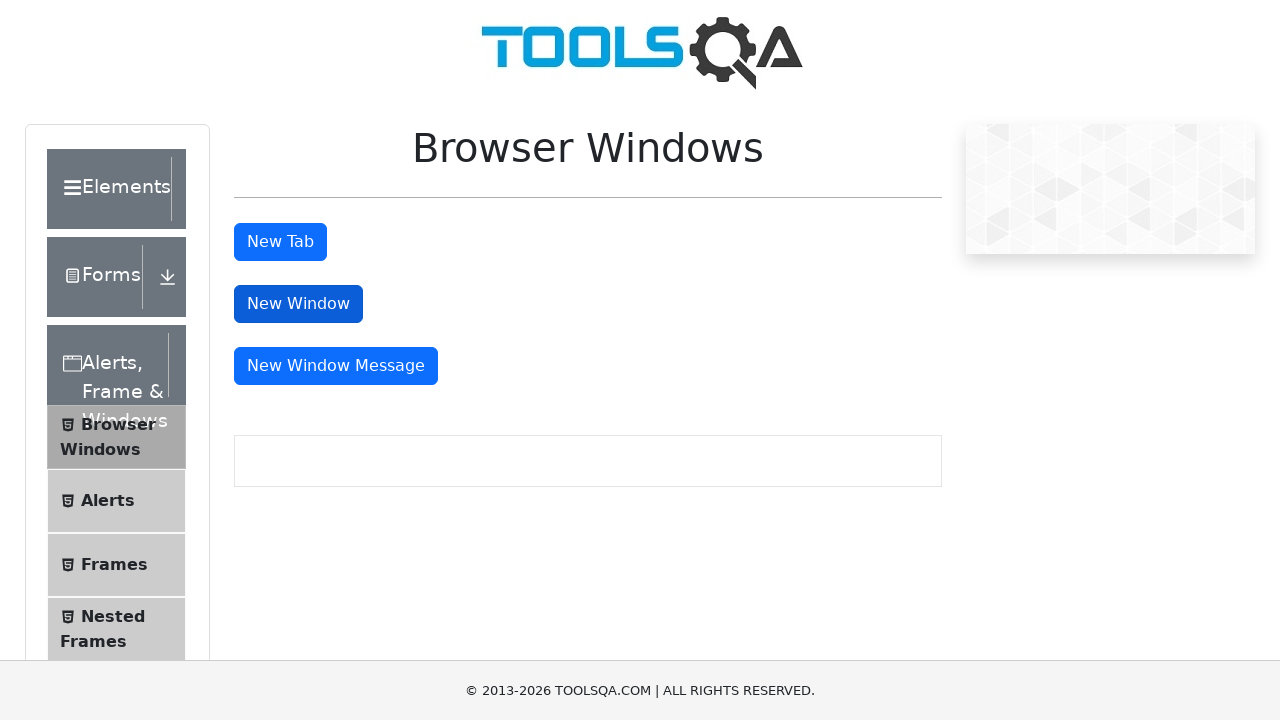

New window loaded and ready
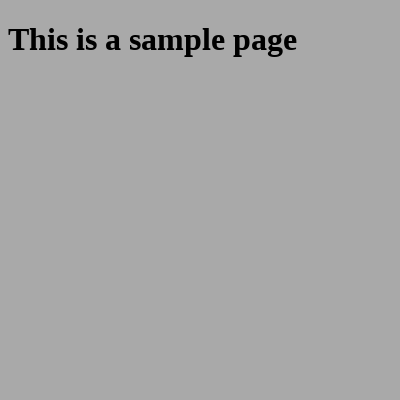

Sample heading element found in new window
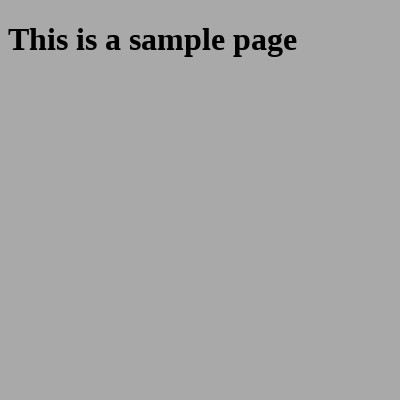

Verified new window content shows 'This is a sample page'
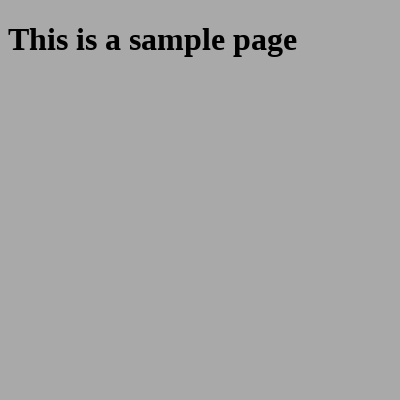

Closed the new window
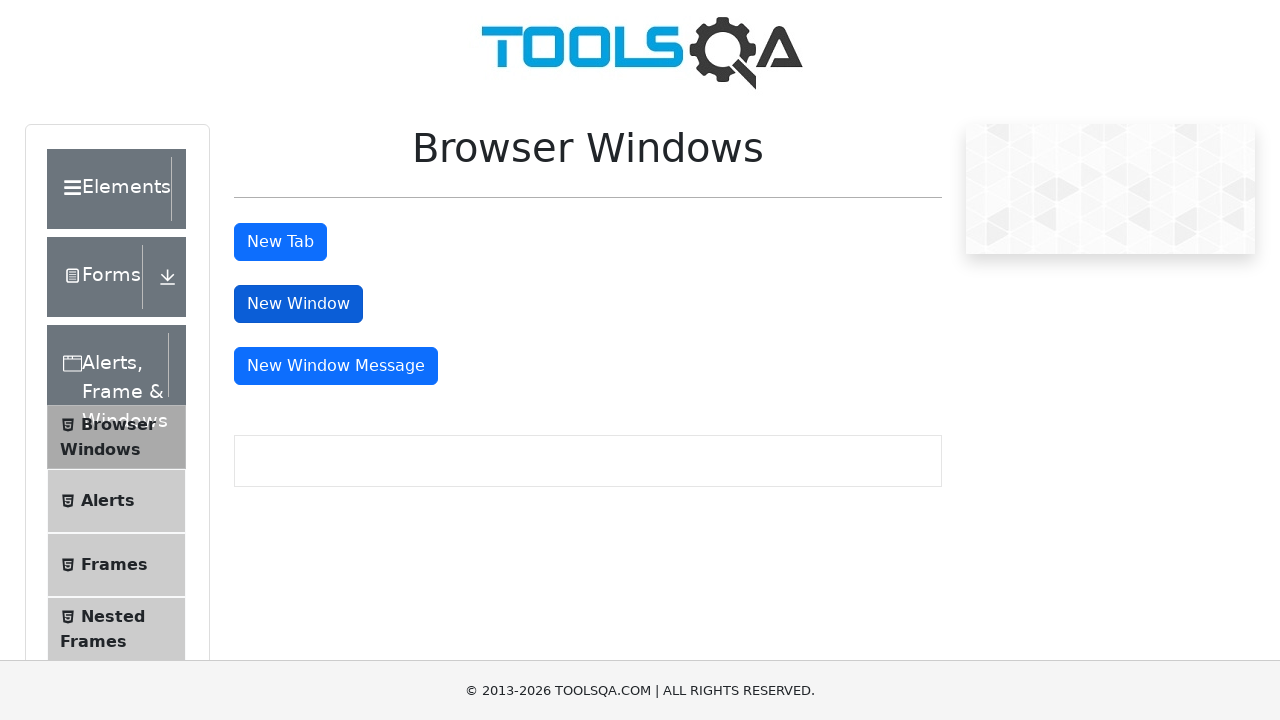

Clicked message window button and waited for new window to open at (336, 366) on #messageWindowButton
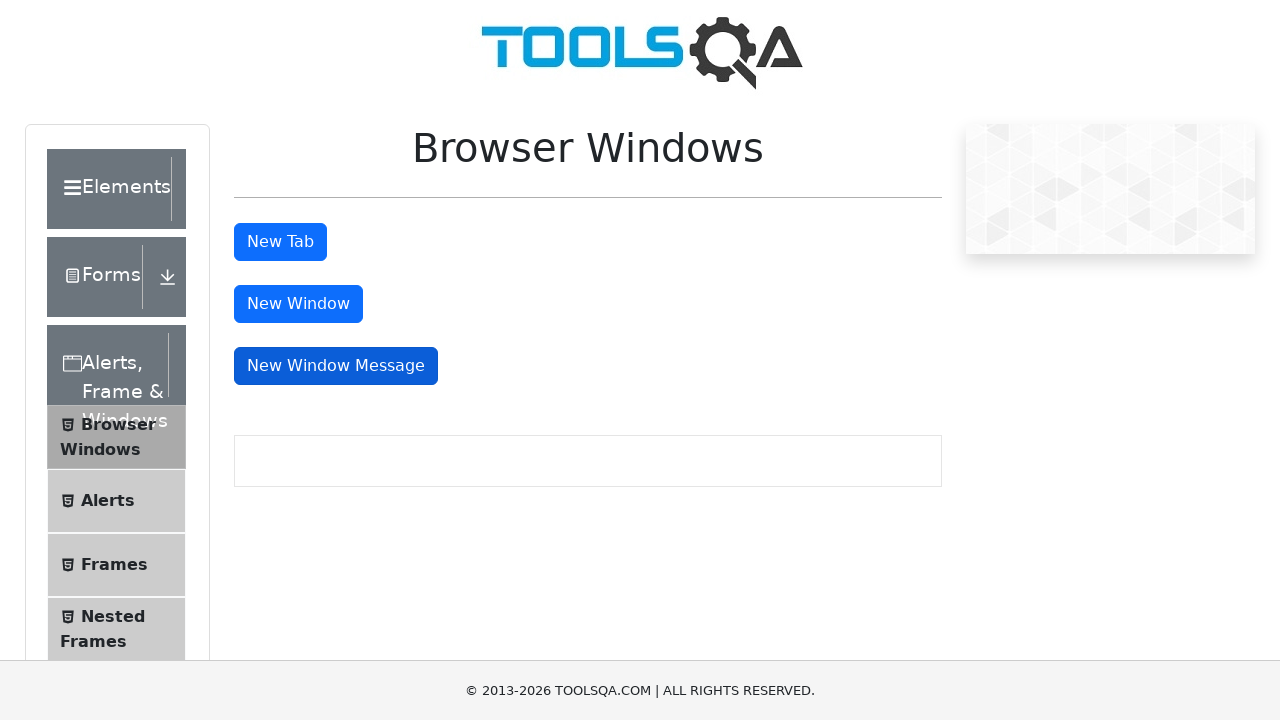

Message window loaded and ready
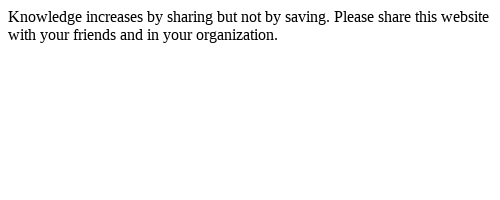

Message window body content loaded
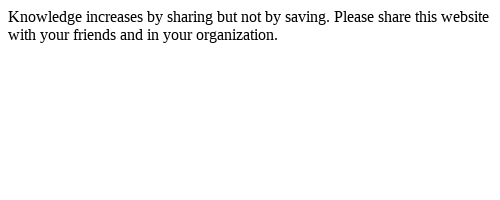

Closed the message window
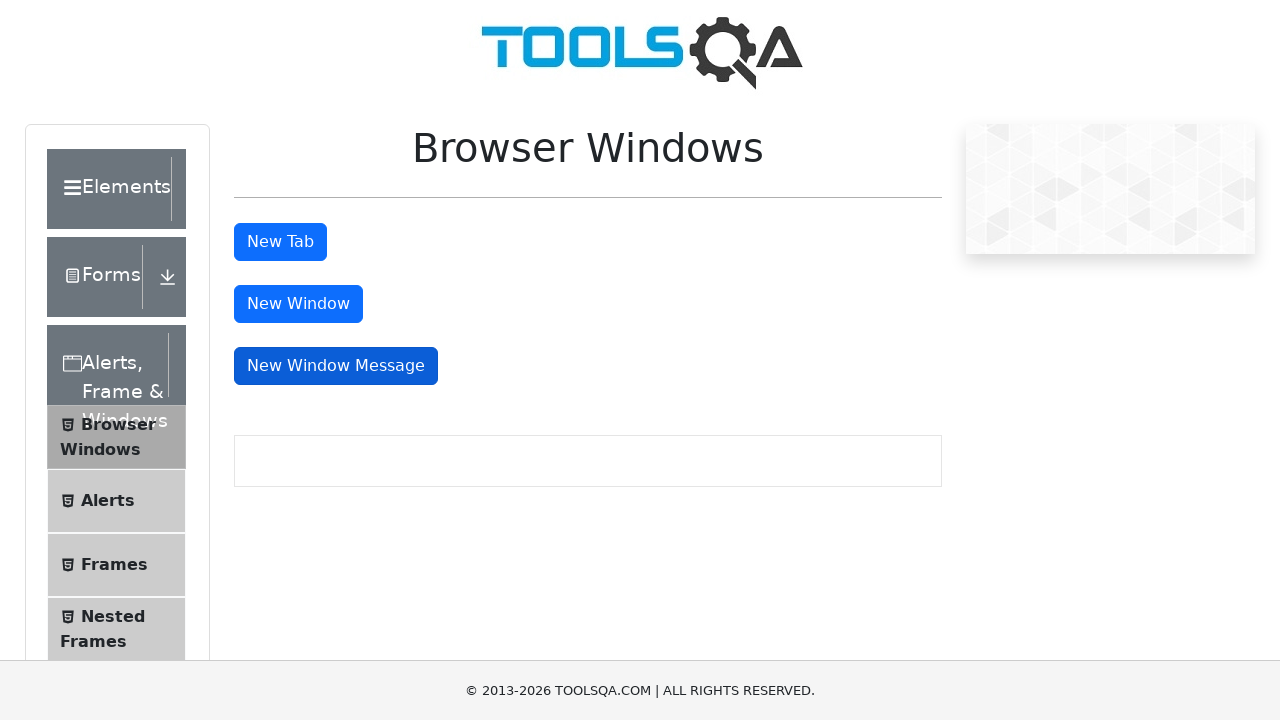

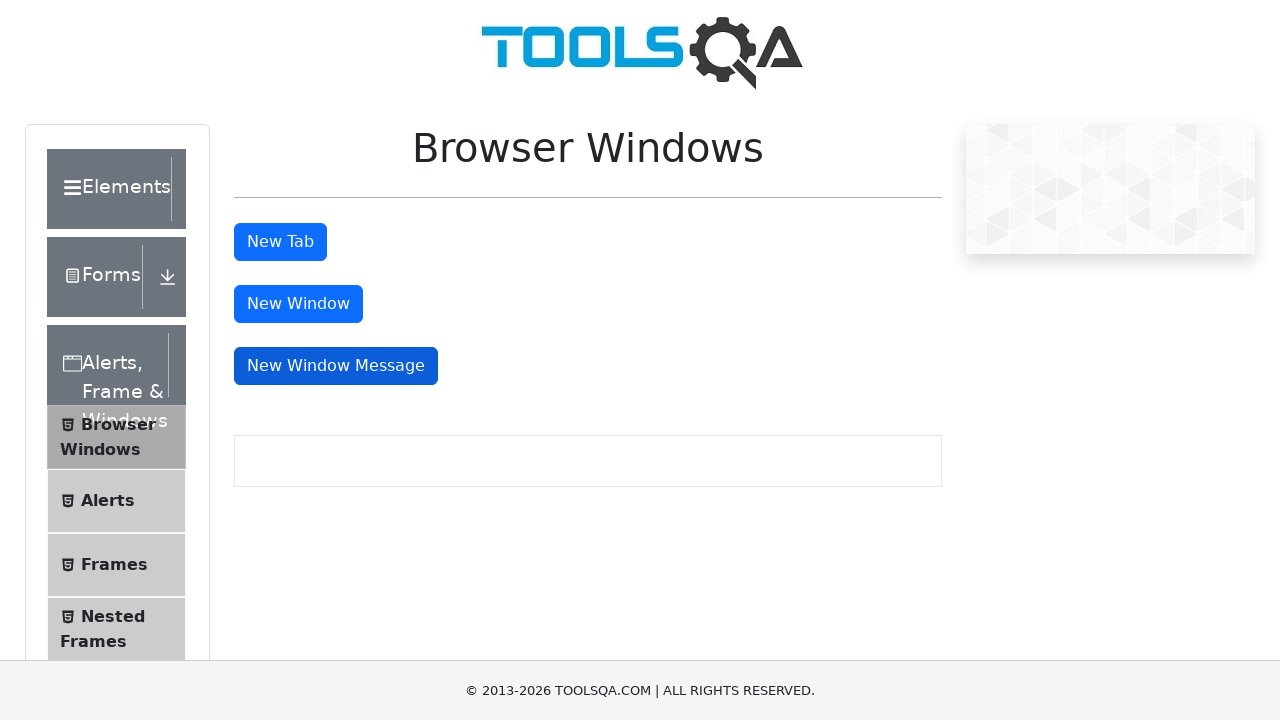